Navigates to PayPal website and verifies the page has a title

Starting URL: http://www.paypal.com

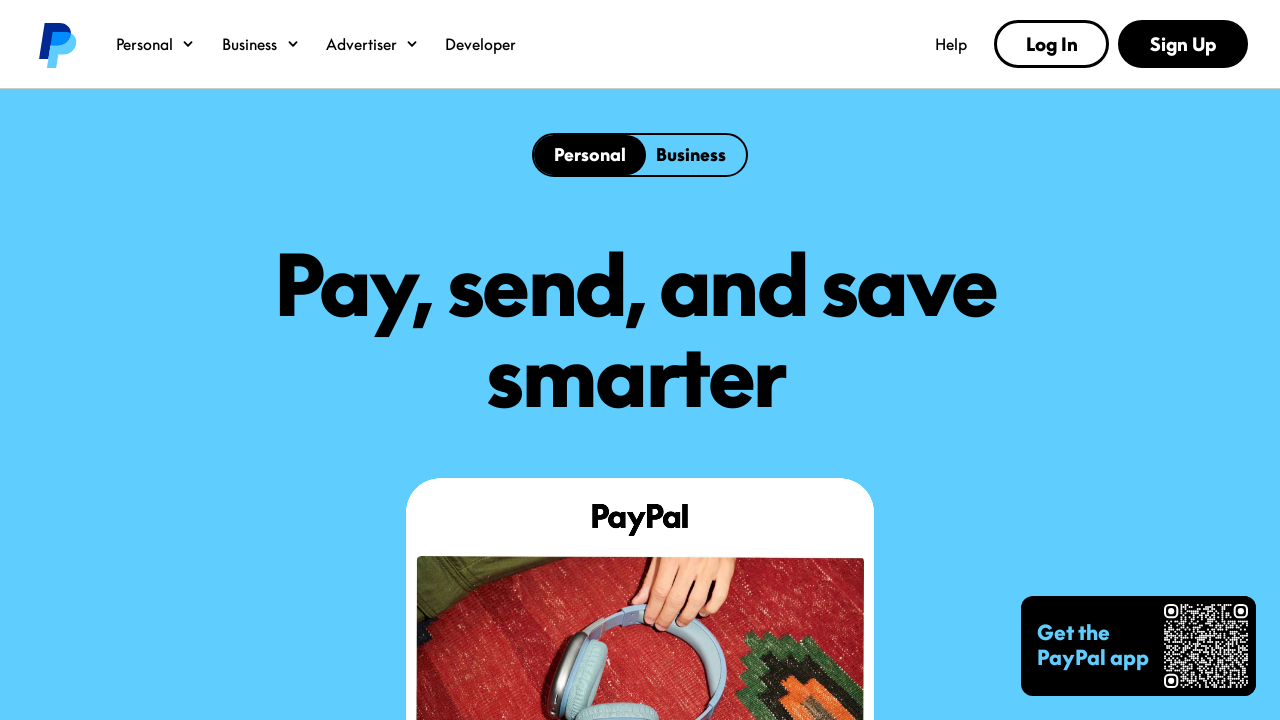

Navigated to PayPal website
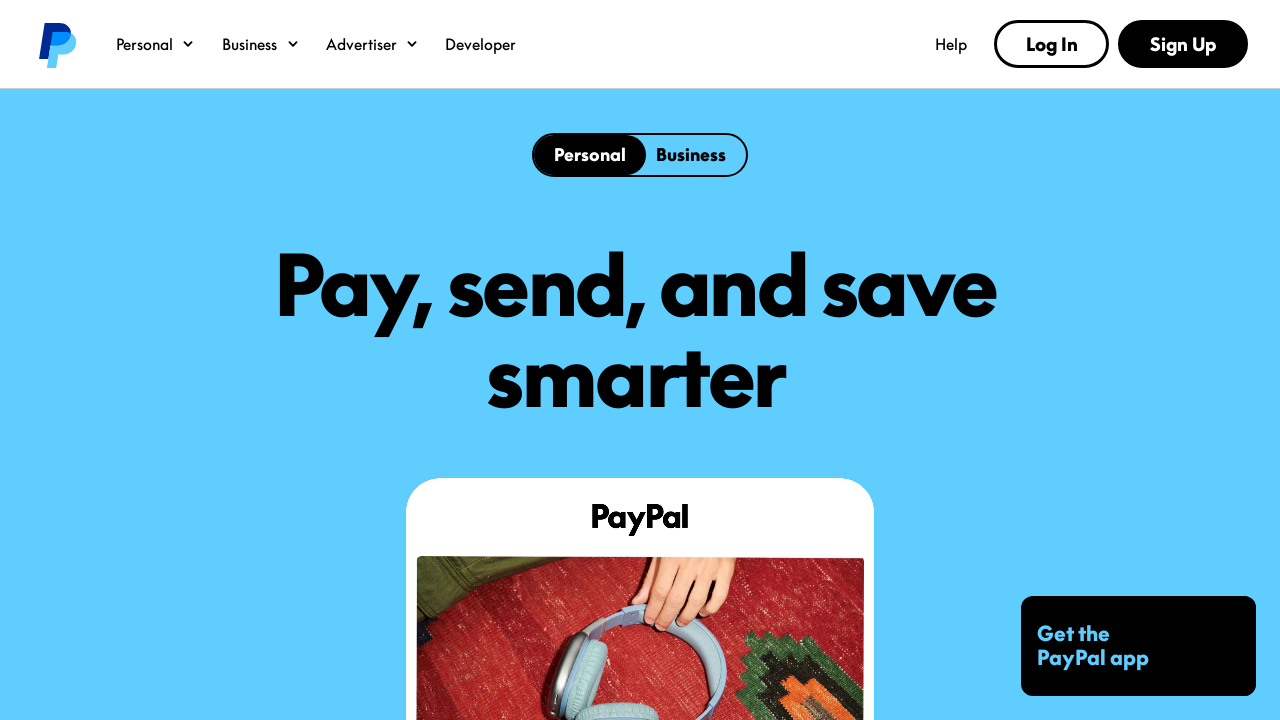

Page reached domcontentloaded state
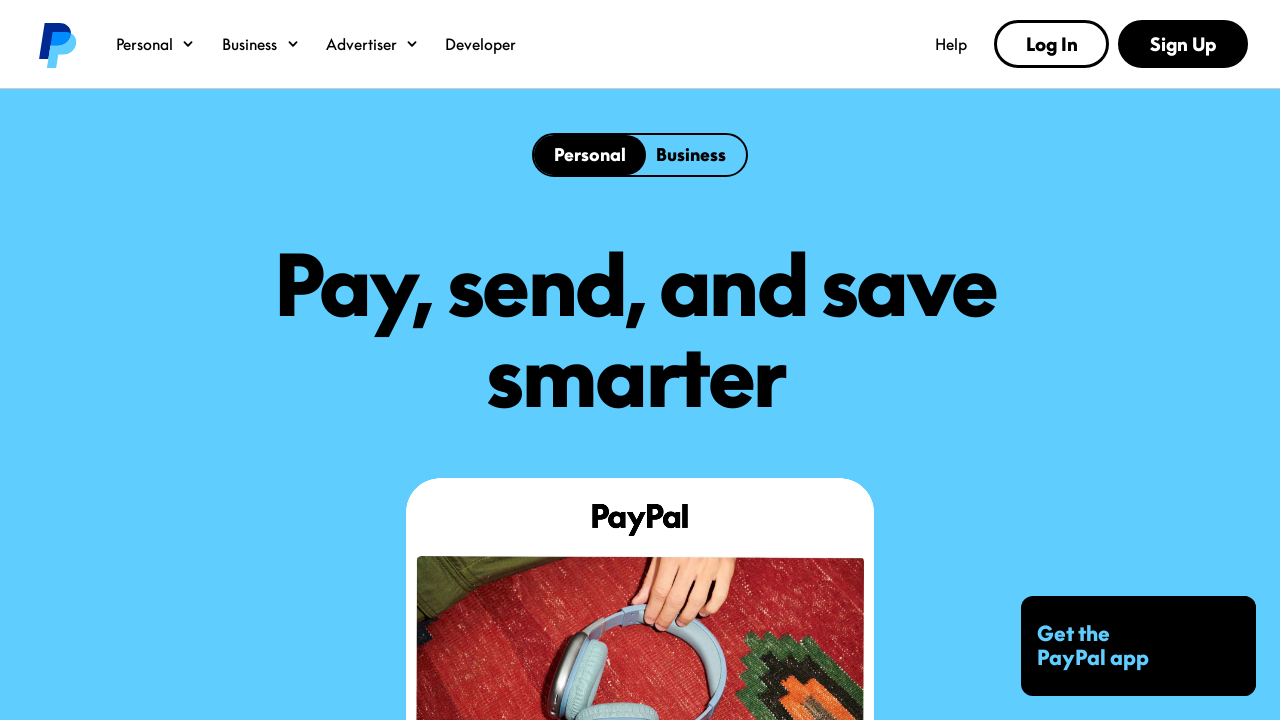

Retrieved page title: Pay, Send and Save Money with PayPal | PayPal US
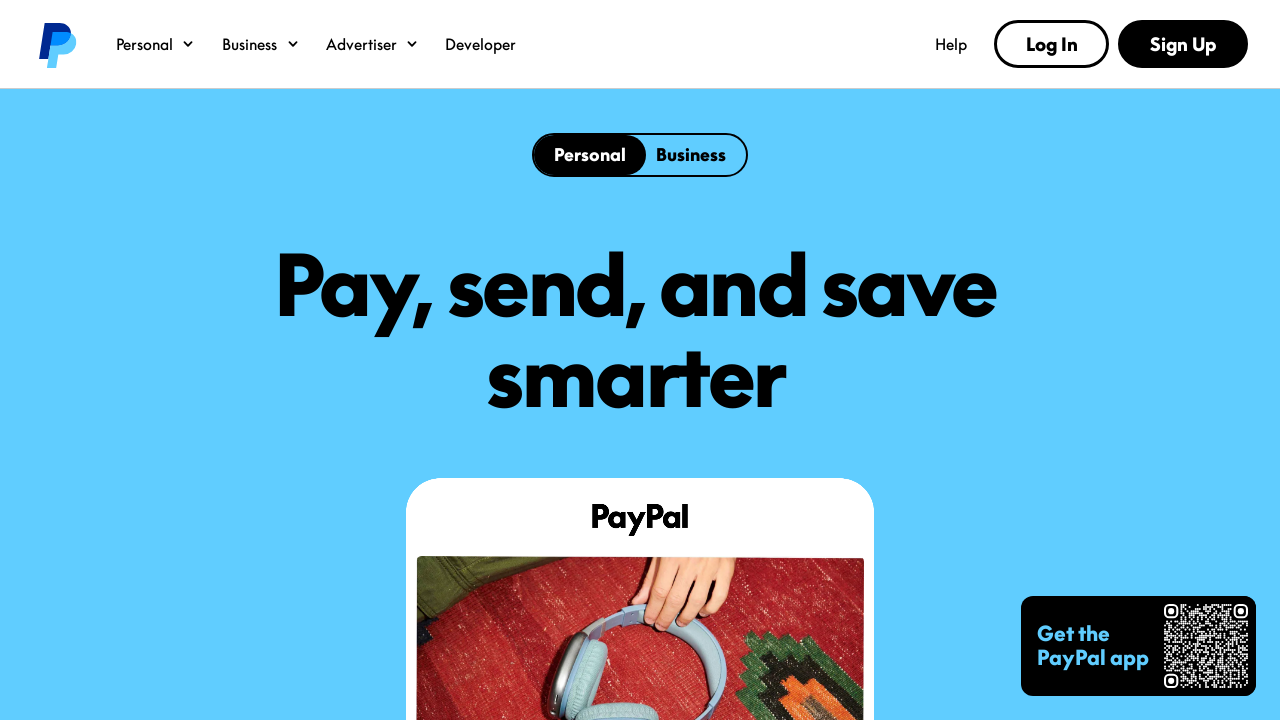

Verified page has a valid title
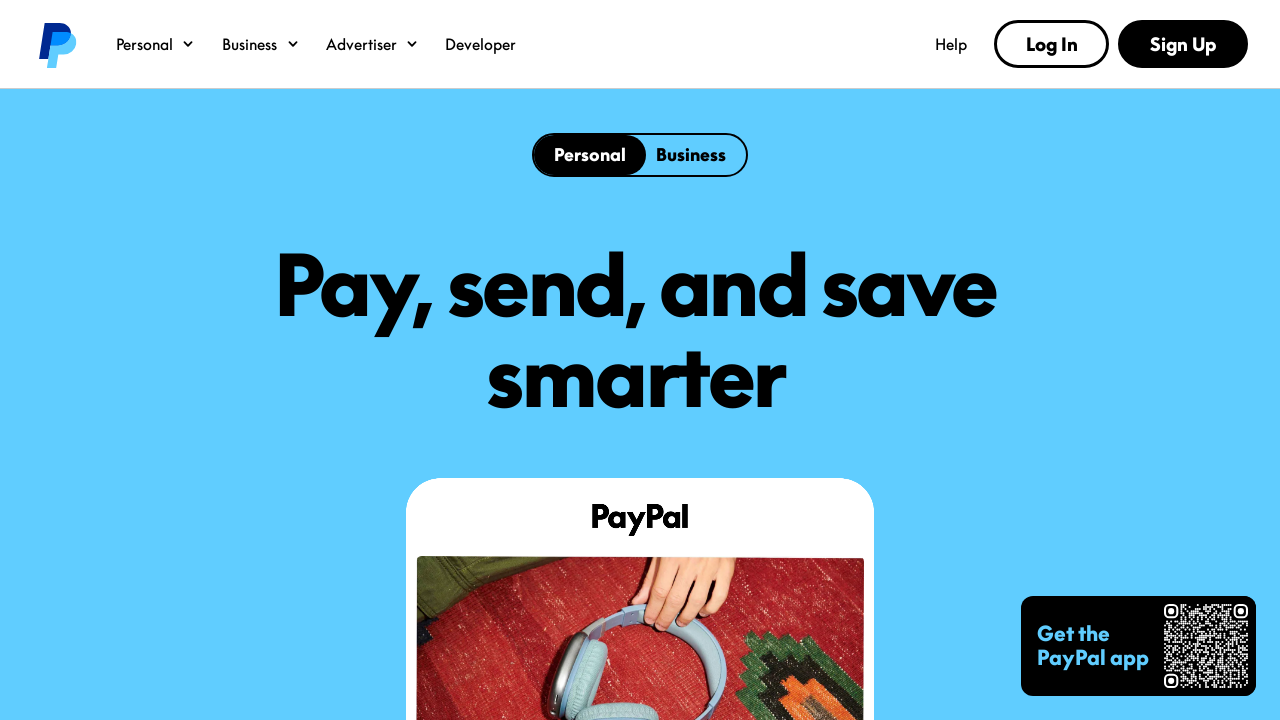

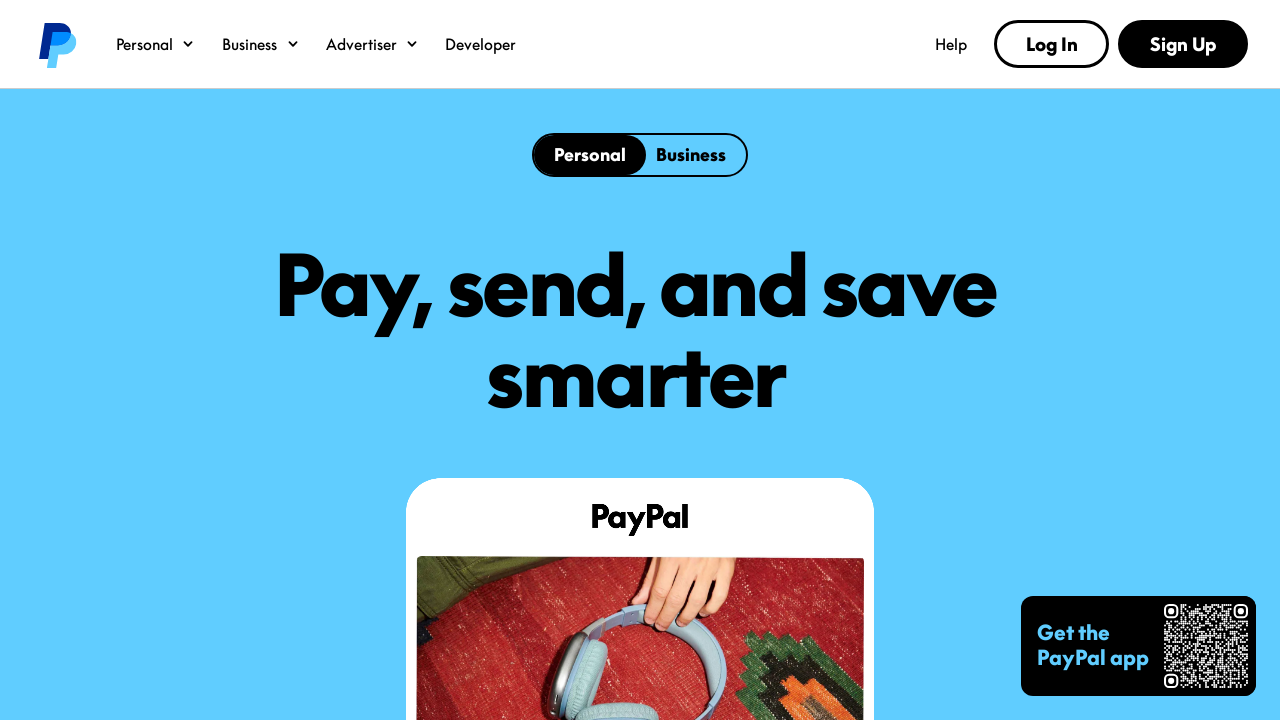